Navigates to a YouTube video page

Starting URL: https://www.youtube.com/watch?v=W3bUXQtsMqA&list=RDW3bUXQtsMqA&start_radio=1

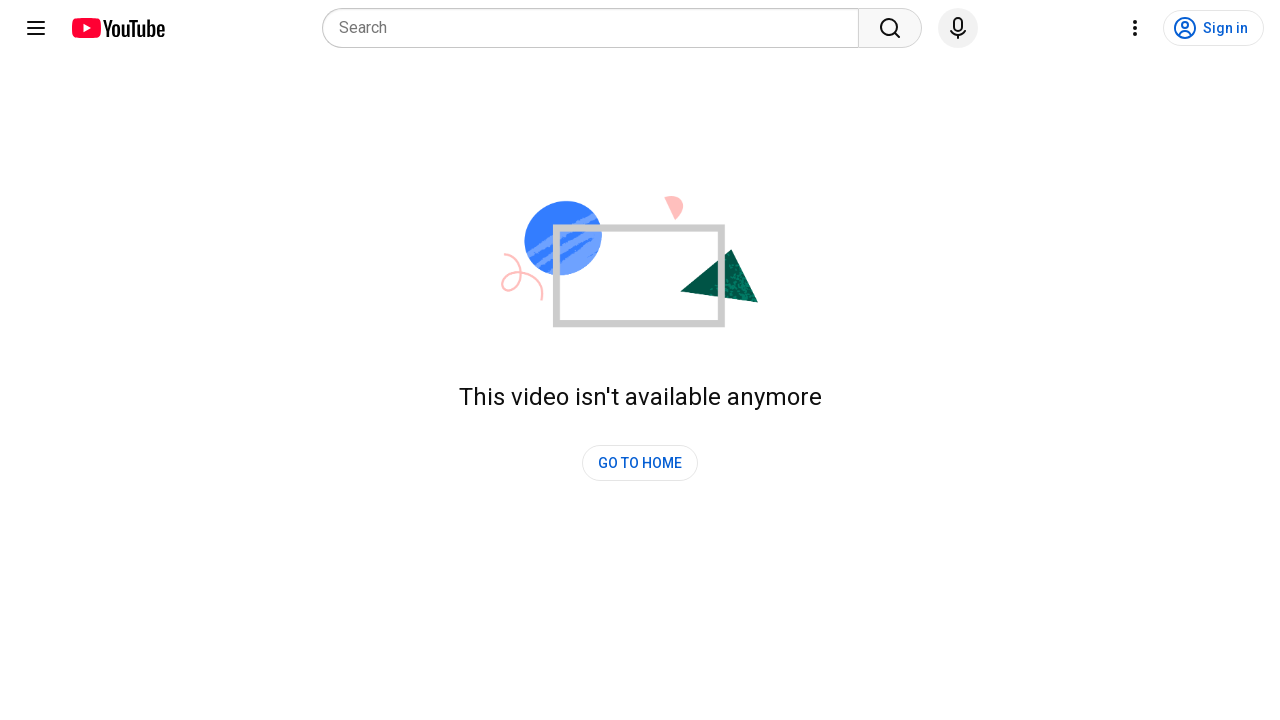

Navigated to YouTube video page
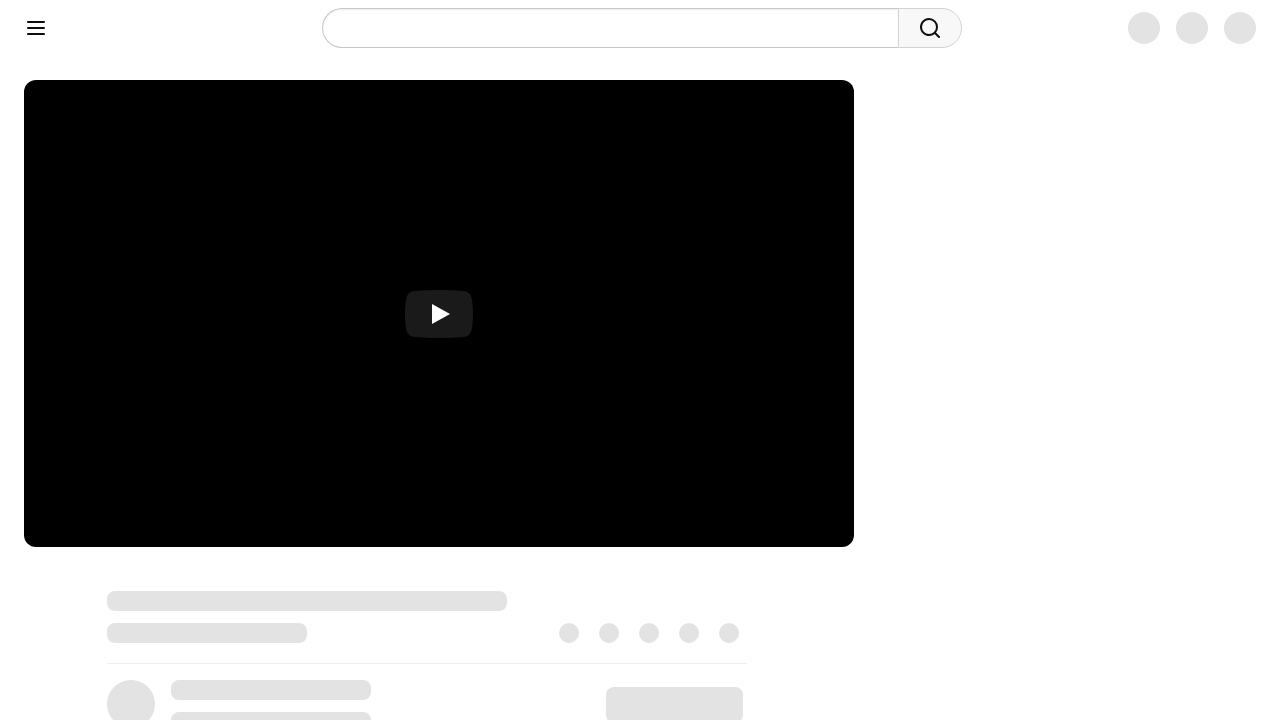

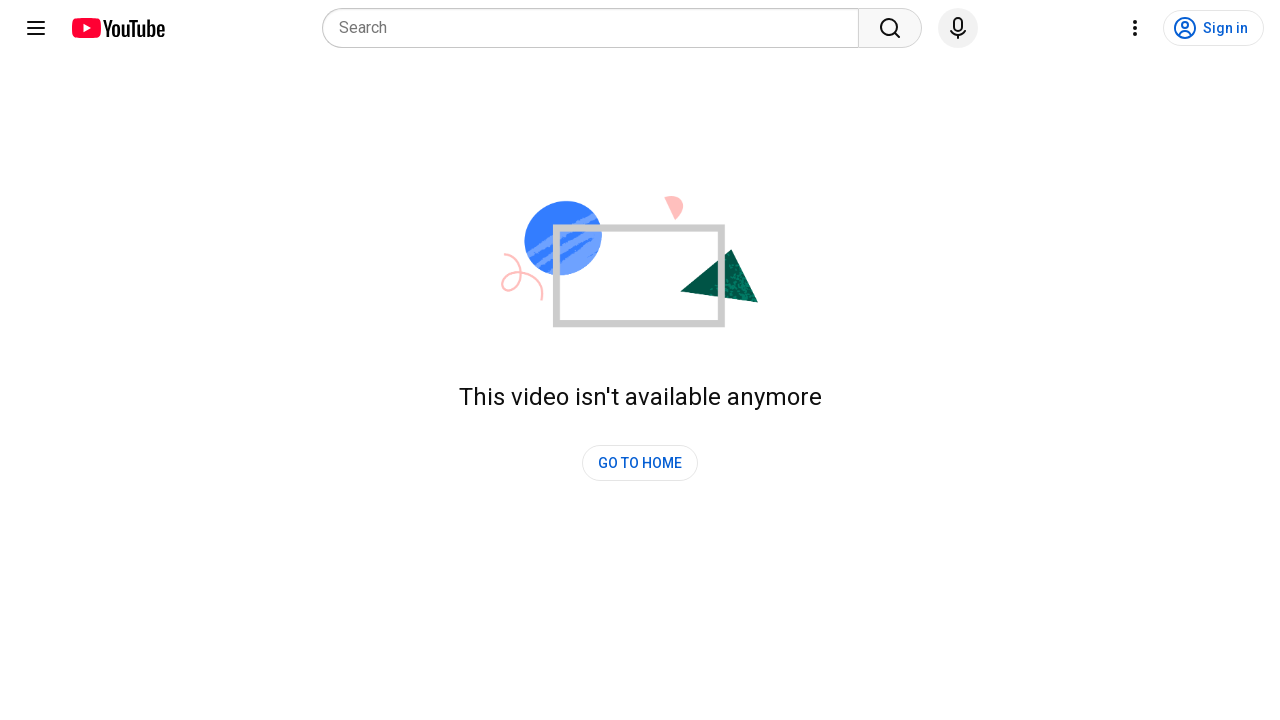